Tests a text box form by filling out full name, email, and addresses for multiple submissions with page refresh between each submission

Starting URL: https://demoqa.com/text-box

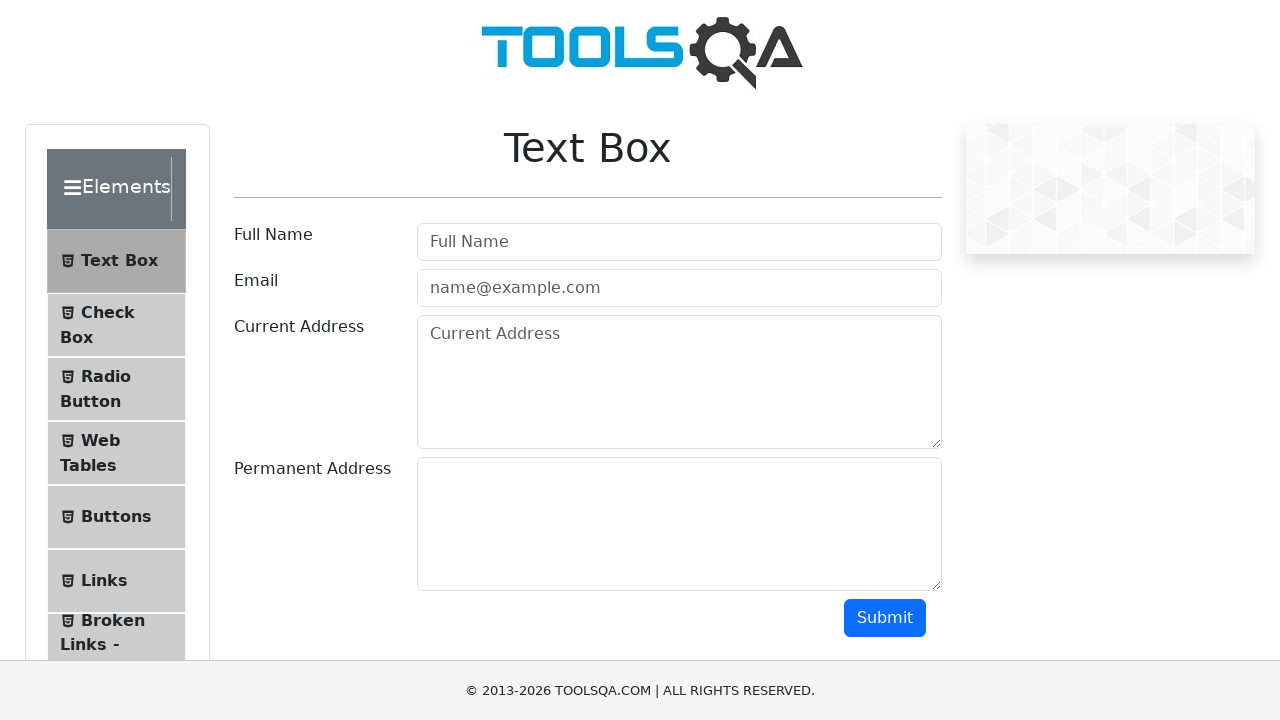

Cleared Full Name field for submission 1 on #userName
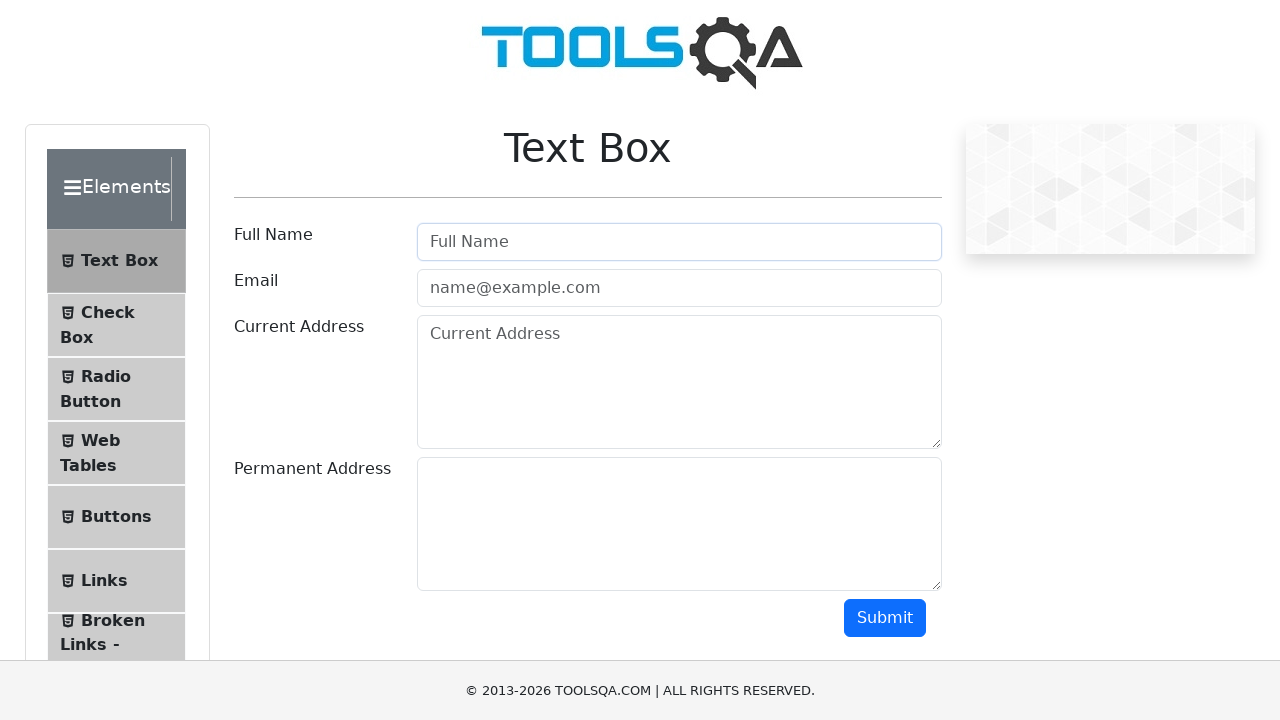

Filled Full Name field with 'John Doe 1' on #userName
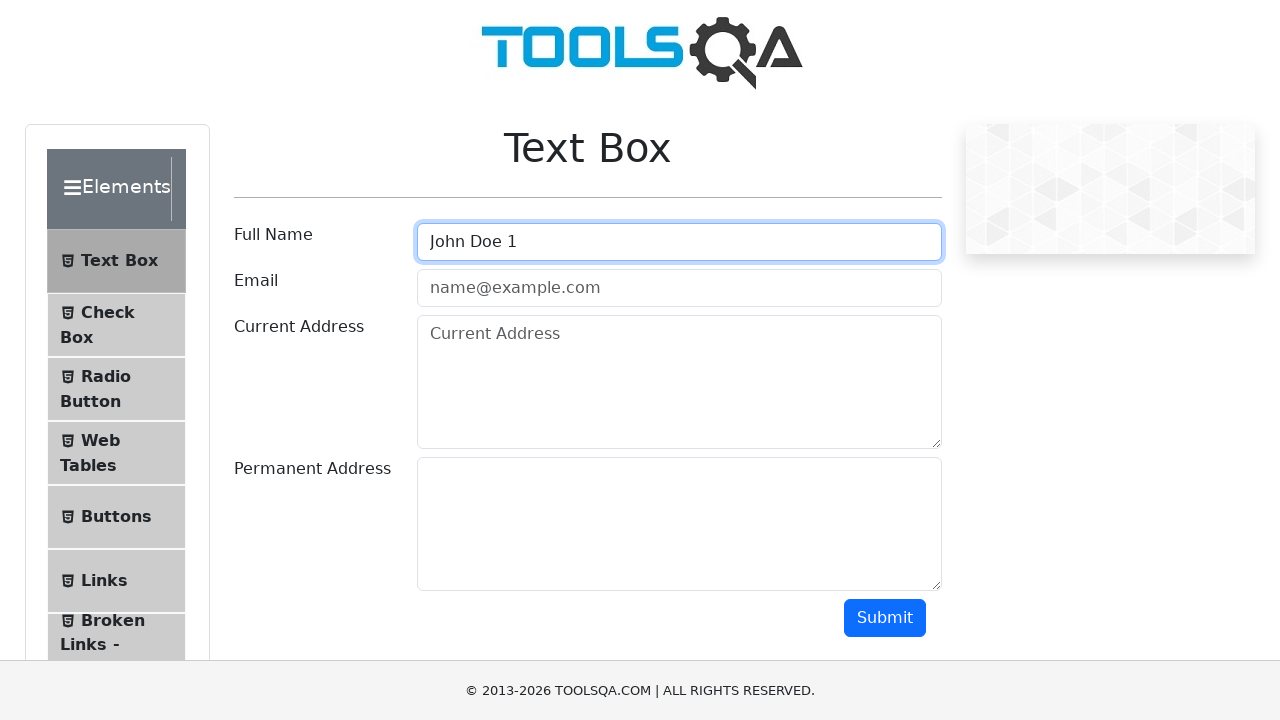

Cleared Email field for submission 1 on #userEmail
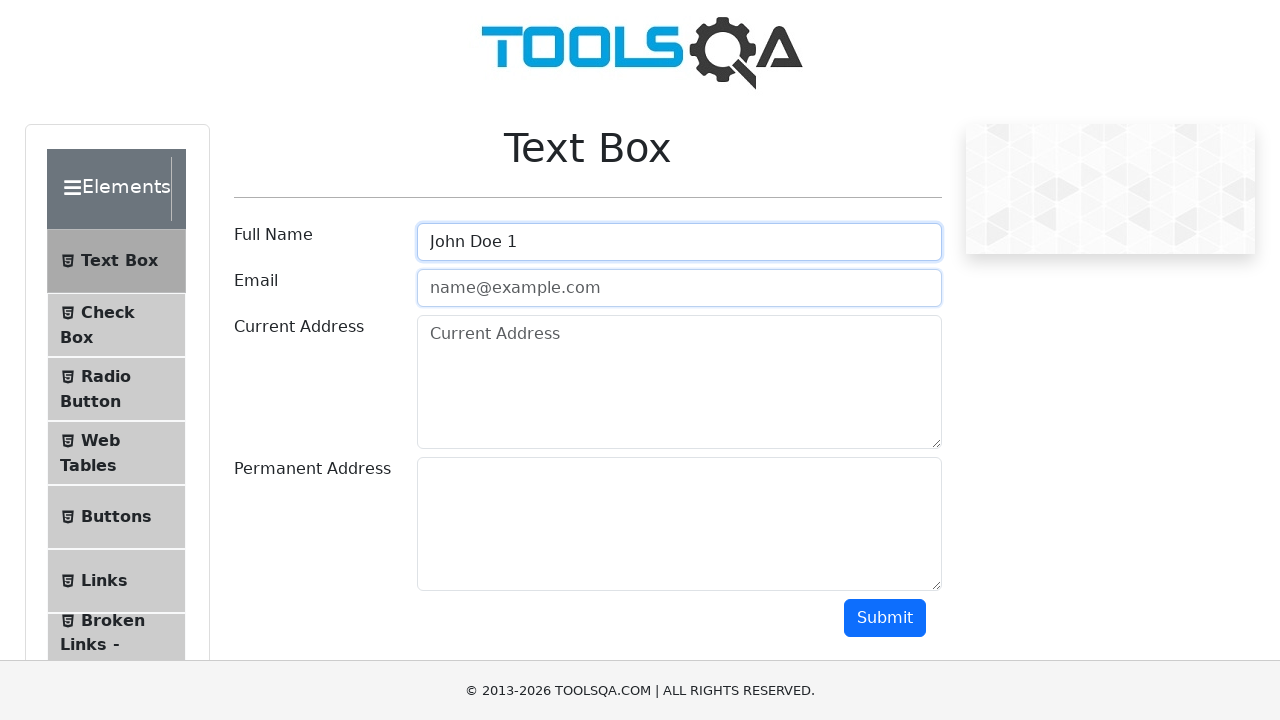

Filled Email field with 'user1@example.com' on #userEmail
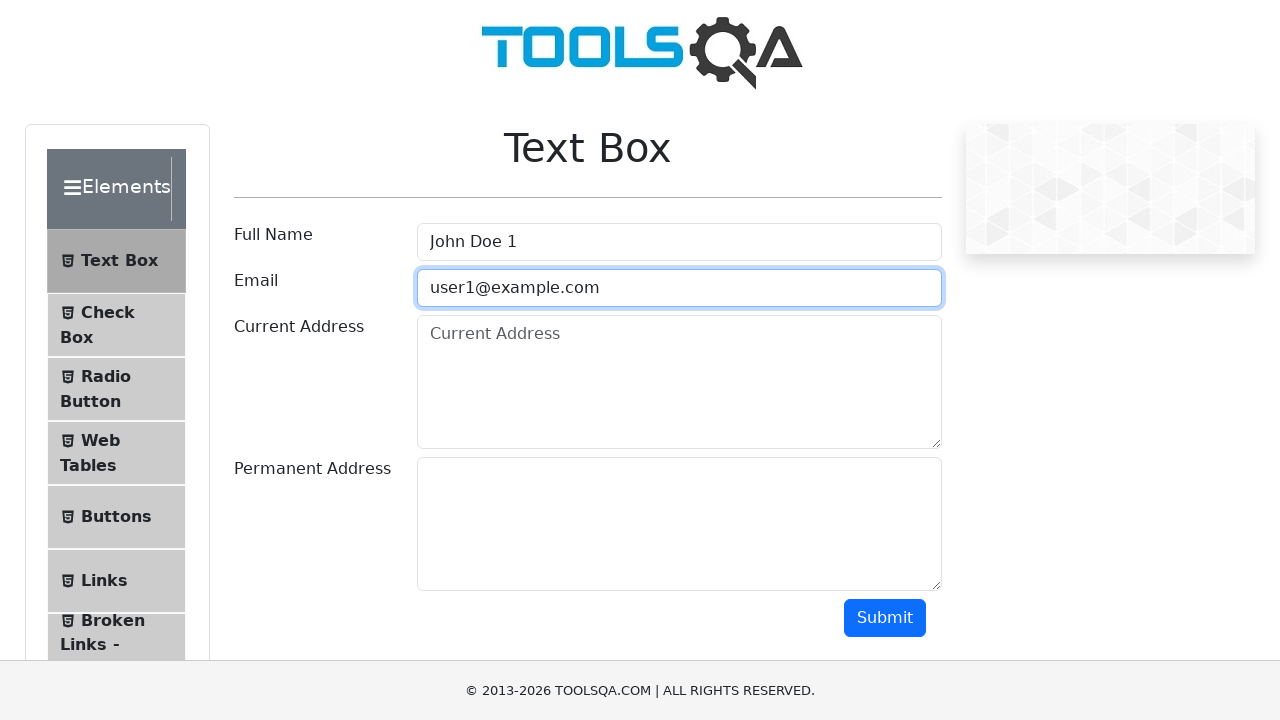

Cleared Current Address field for submission 1 on #currentAddress
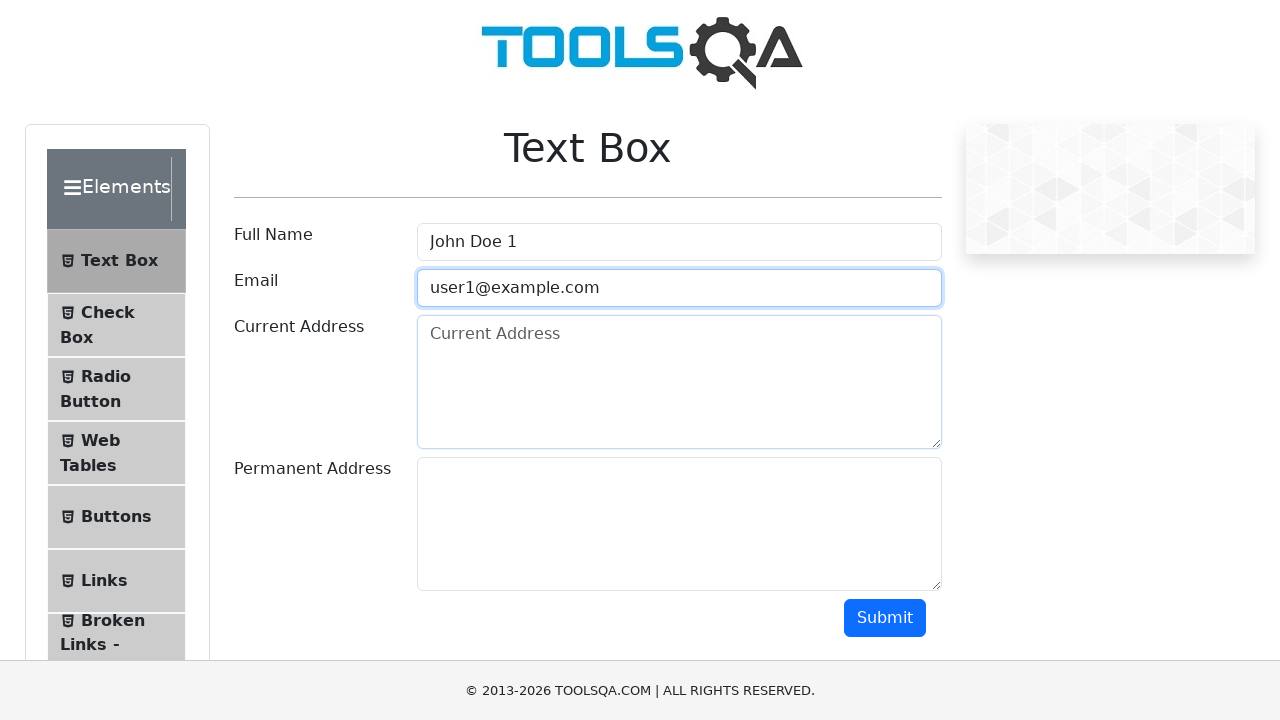

Filled Current Address field with '123 Main Street, Apt 1' on #currentAddress
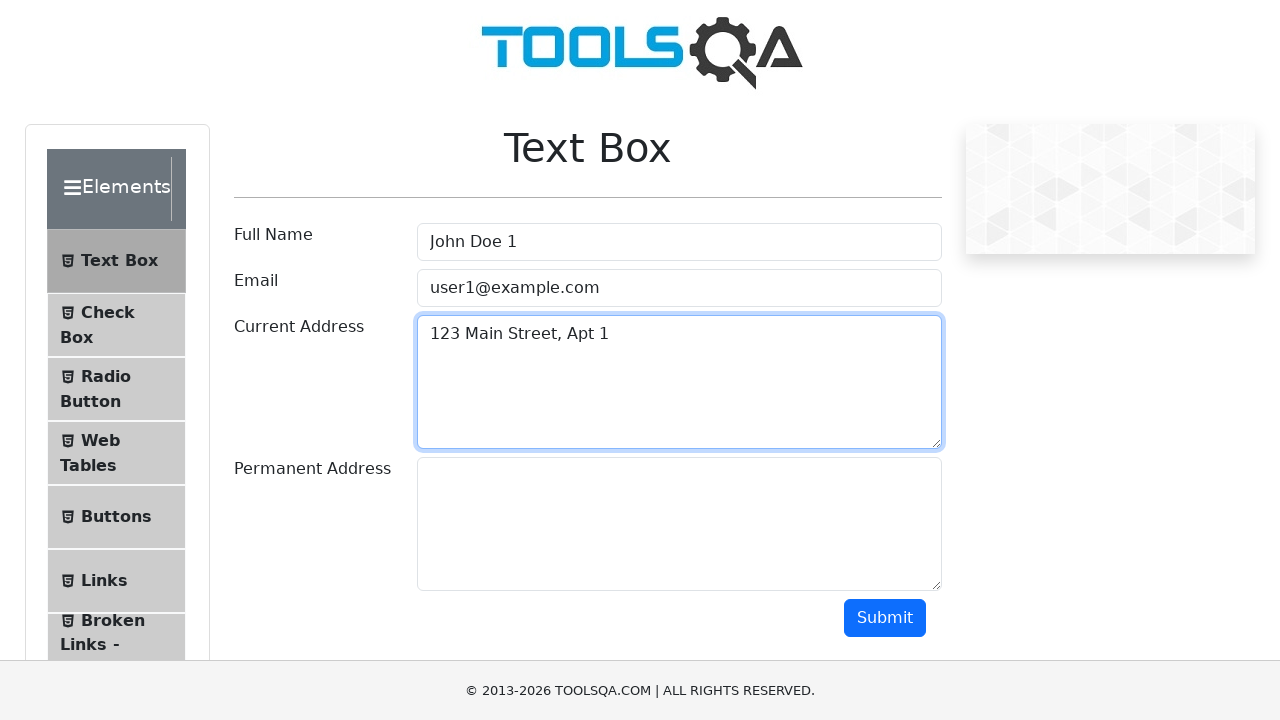

Cleared Permanent Address field for submission 1 on #permanentAddress
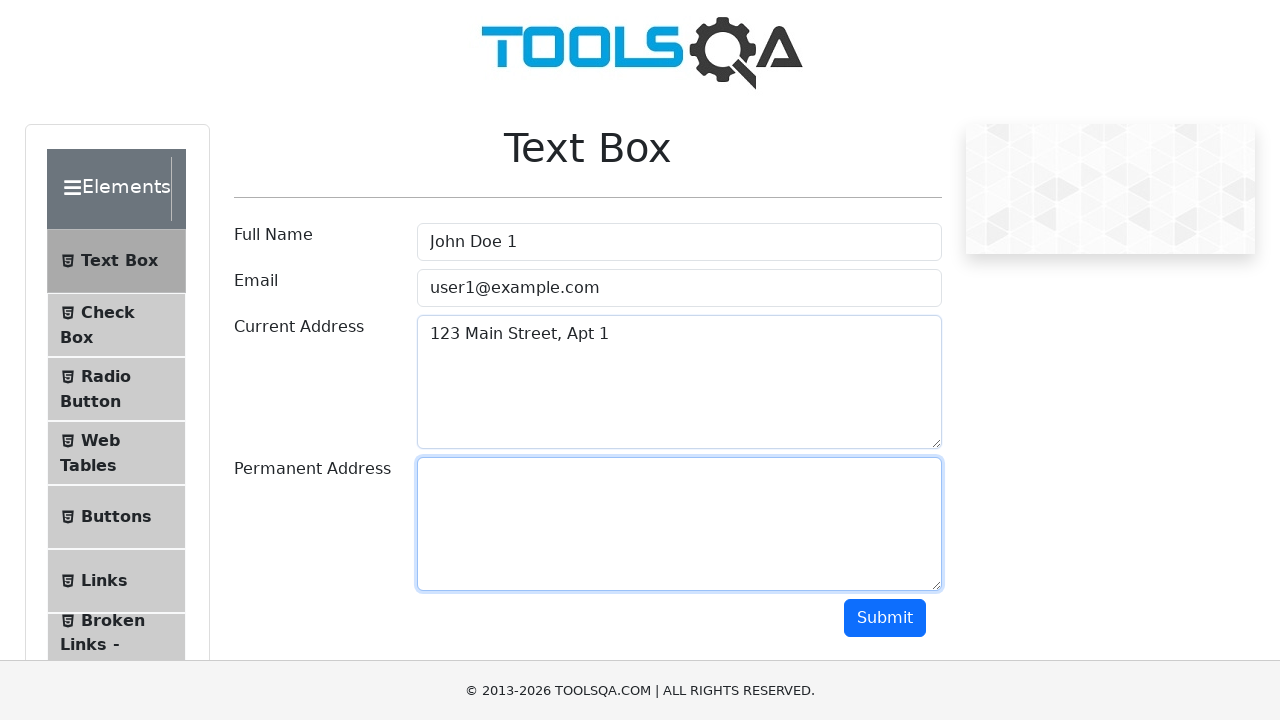

Filled Permanent Address field with '145 Oak Avenue, Suite 1' on #permanentAddress
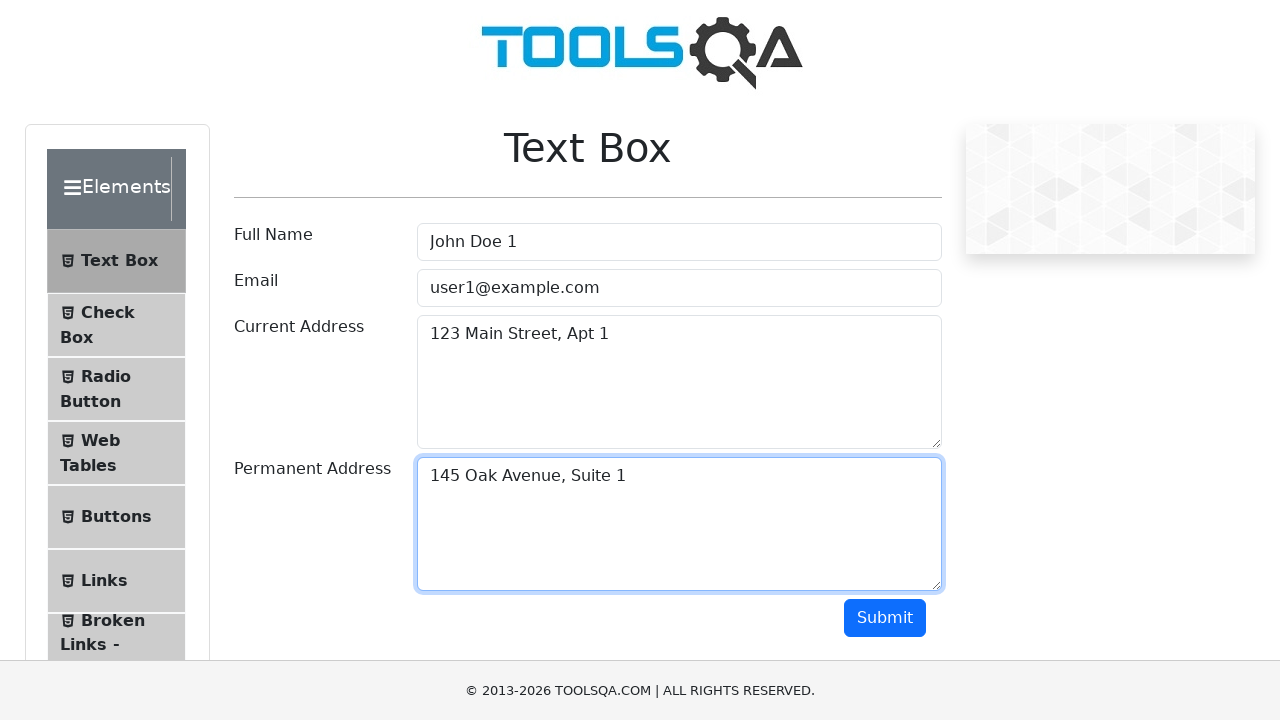

Clicked submit button for submission 1 at (885, 618) on #userForm #submit
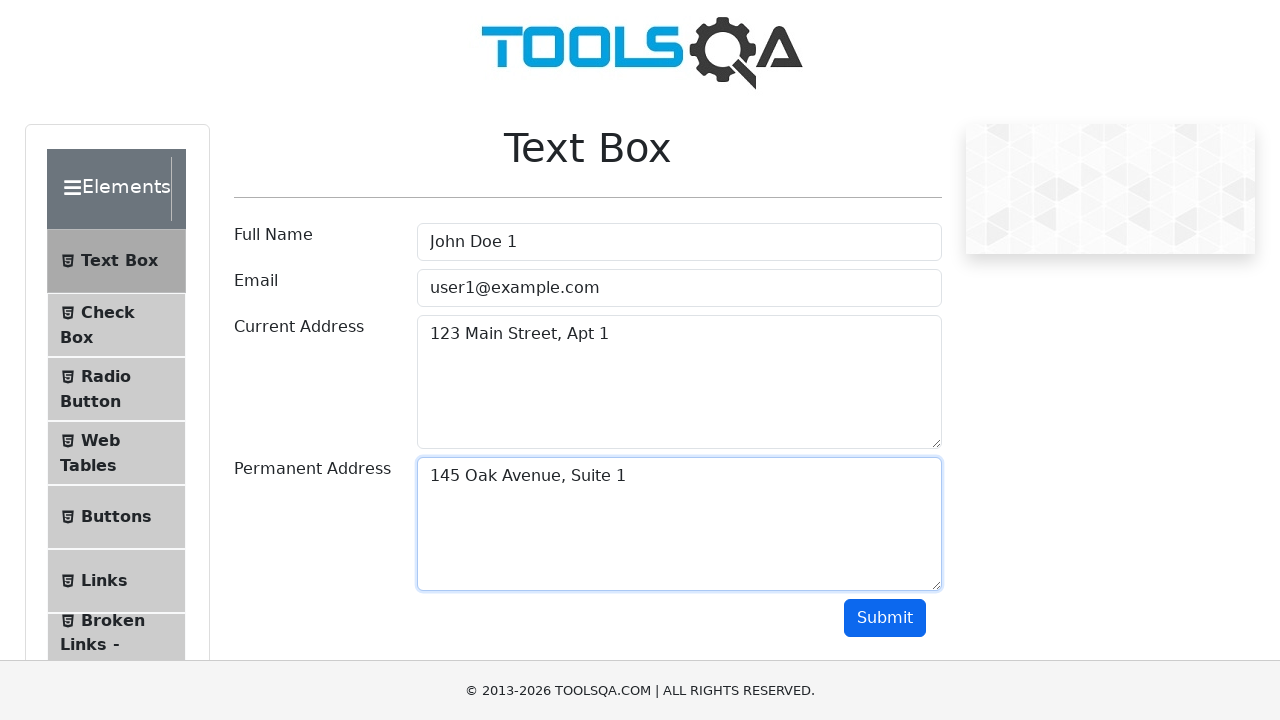

Waited 2 seconds for submission 1 to process
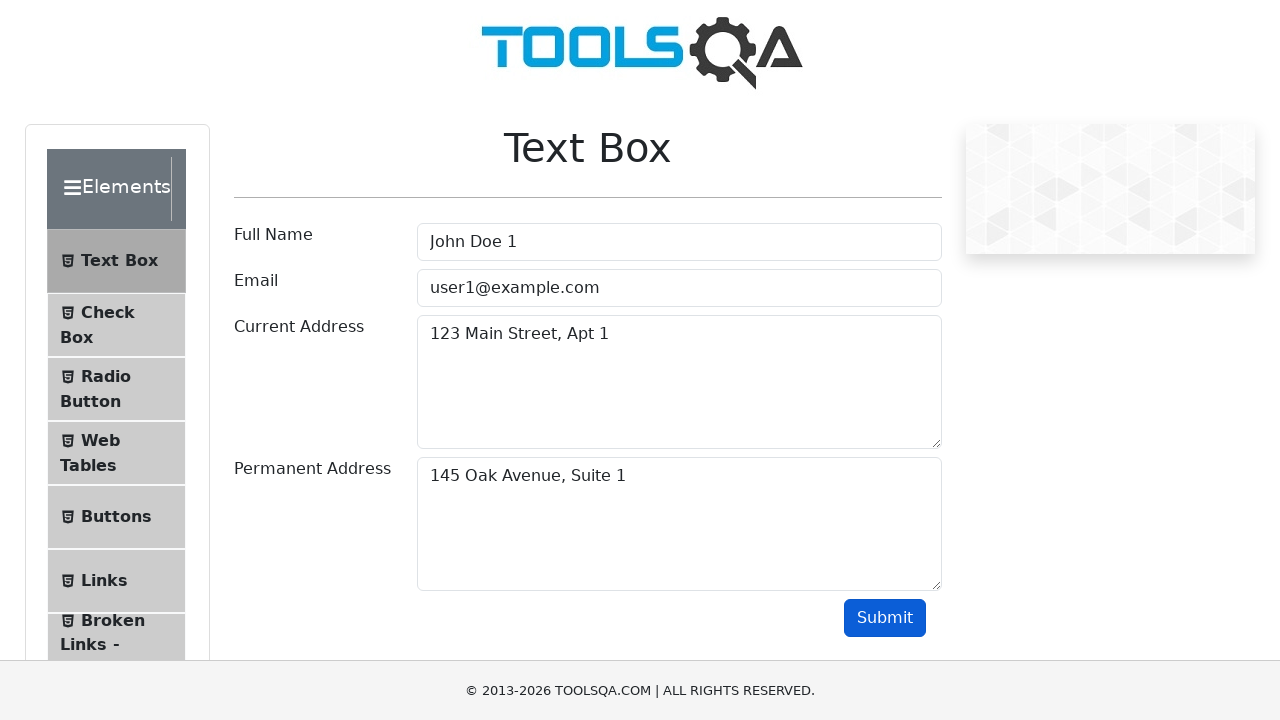

Refreshed page for next submission iteration
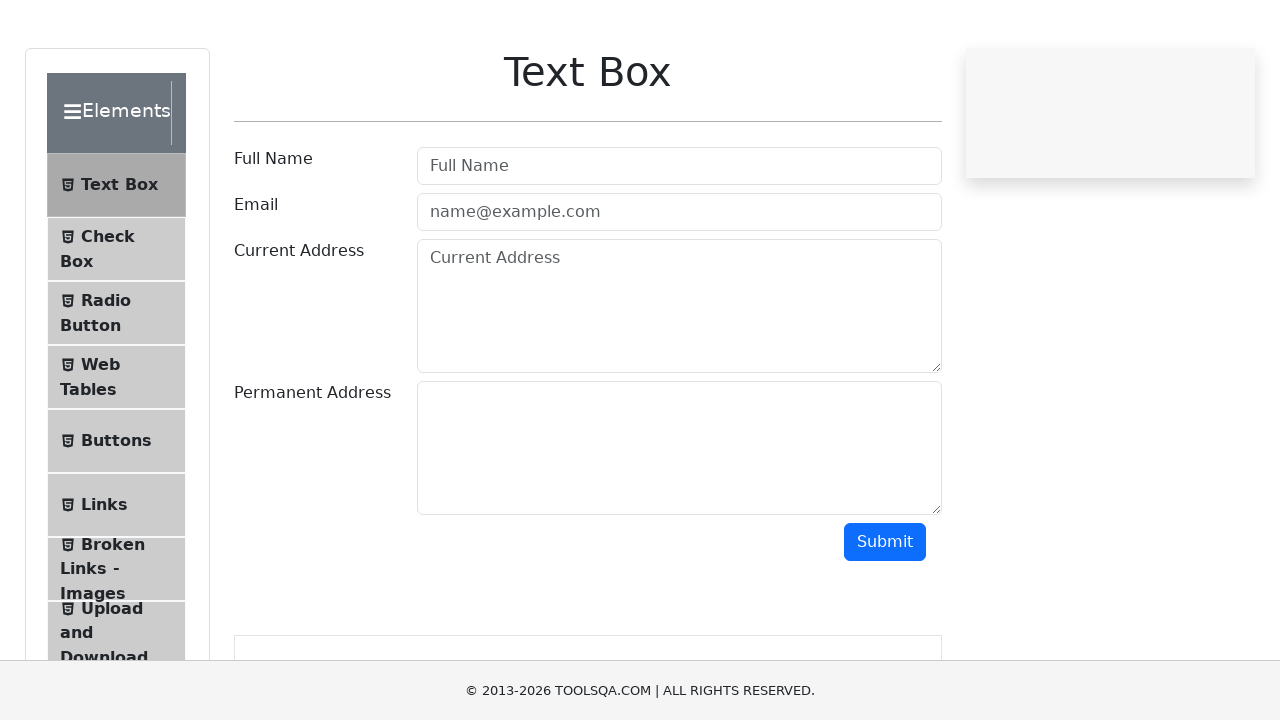

Cleared Full Name field for submission 2 on #userName
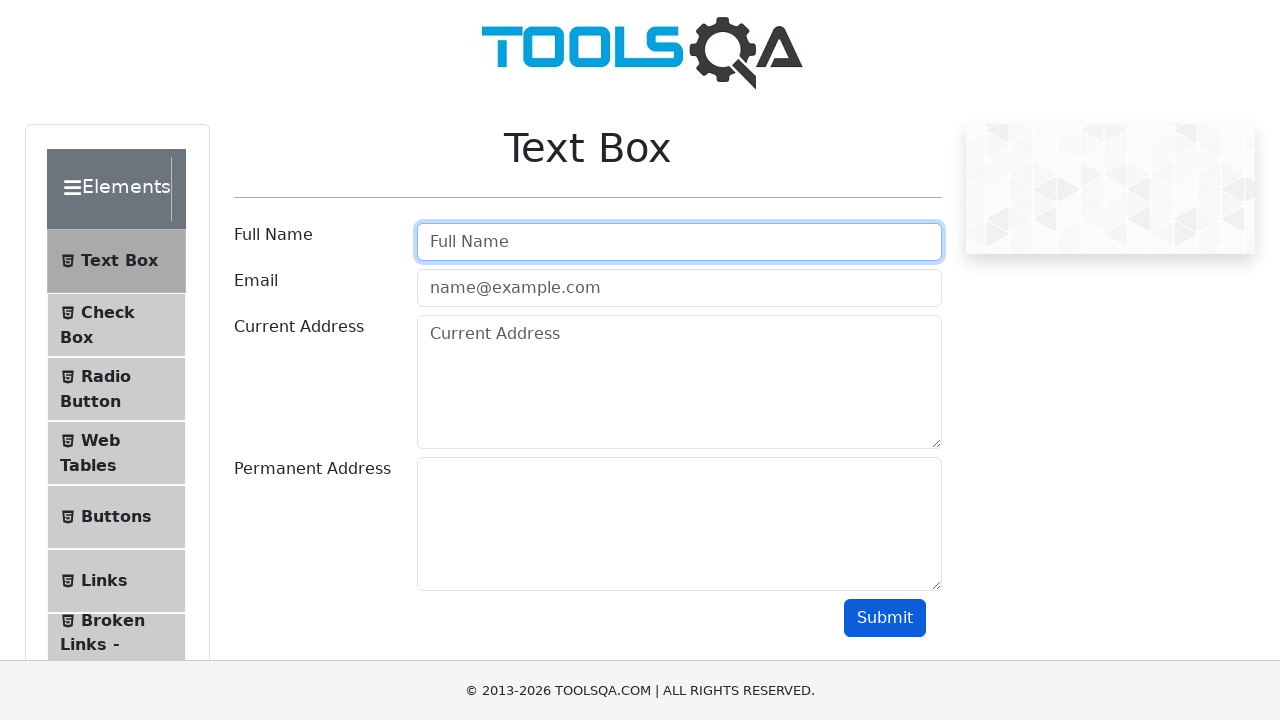

Filled Full Name field with 'John Doe 2' on #userName
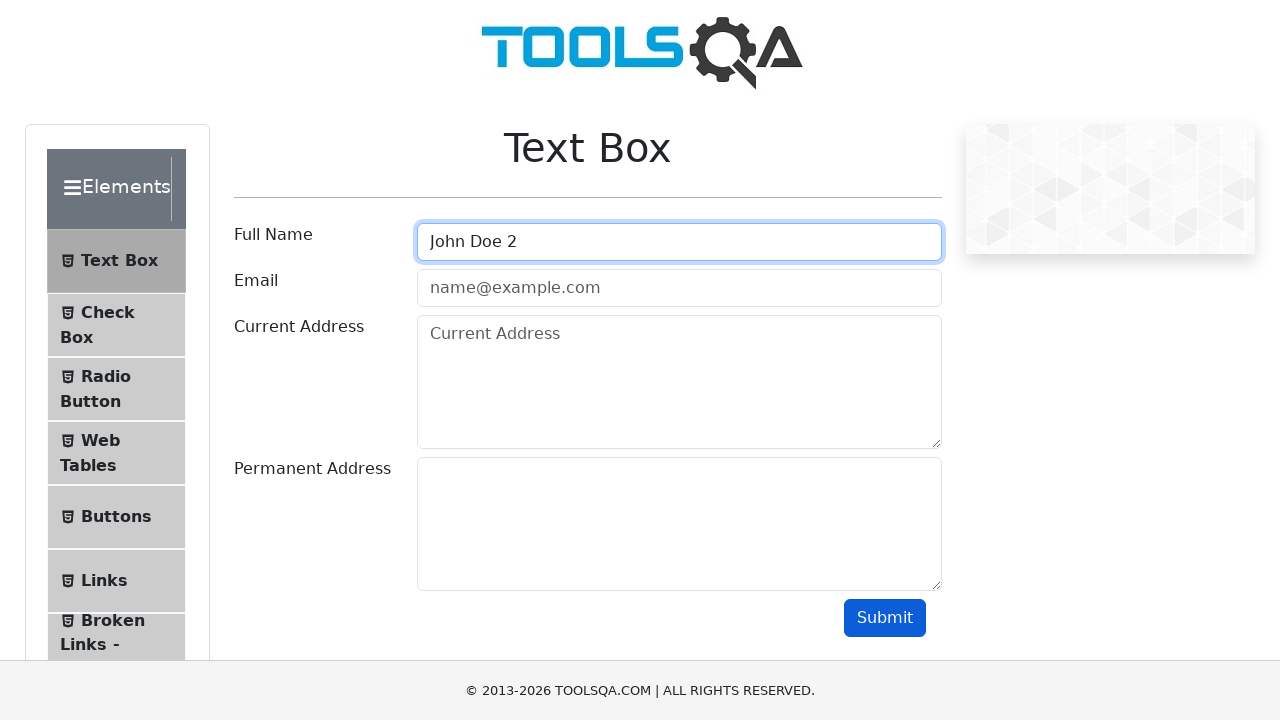

Cleared Email field for submission 2 on #userEmail
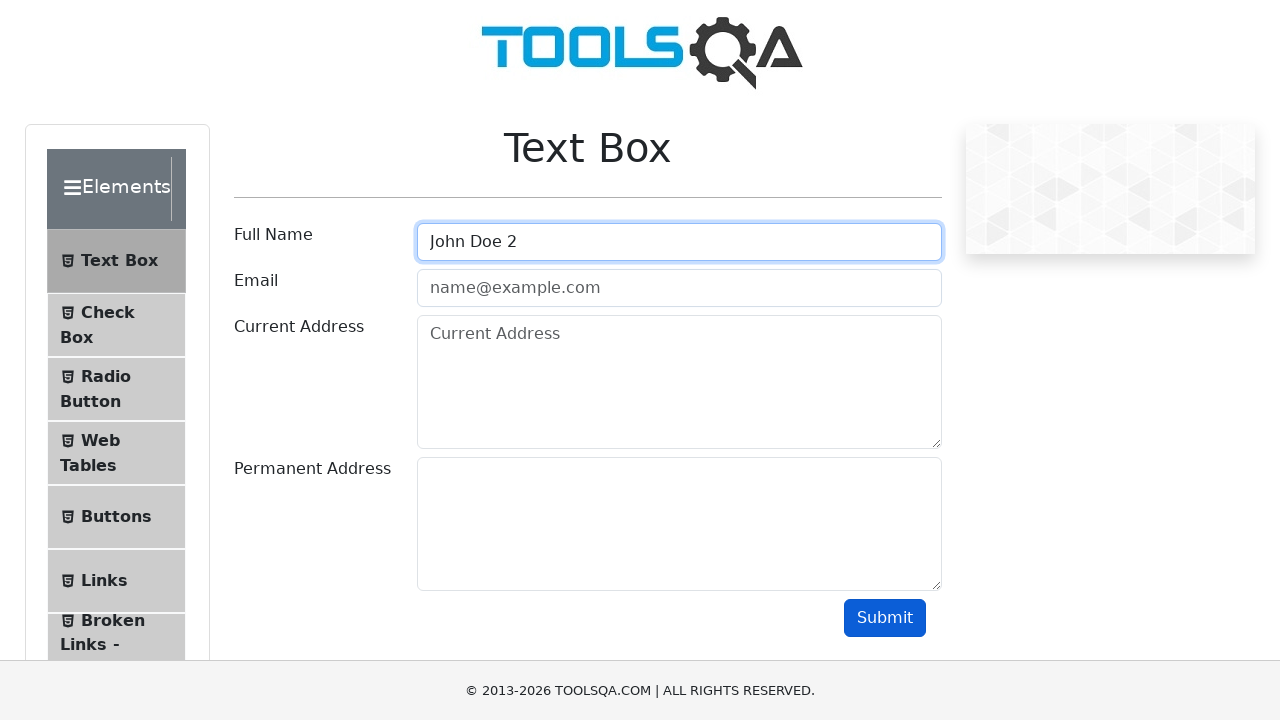

Filled Email field with 'user2@example.com' on #userEmail
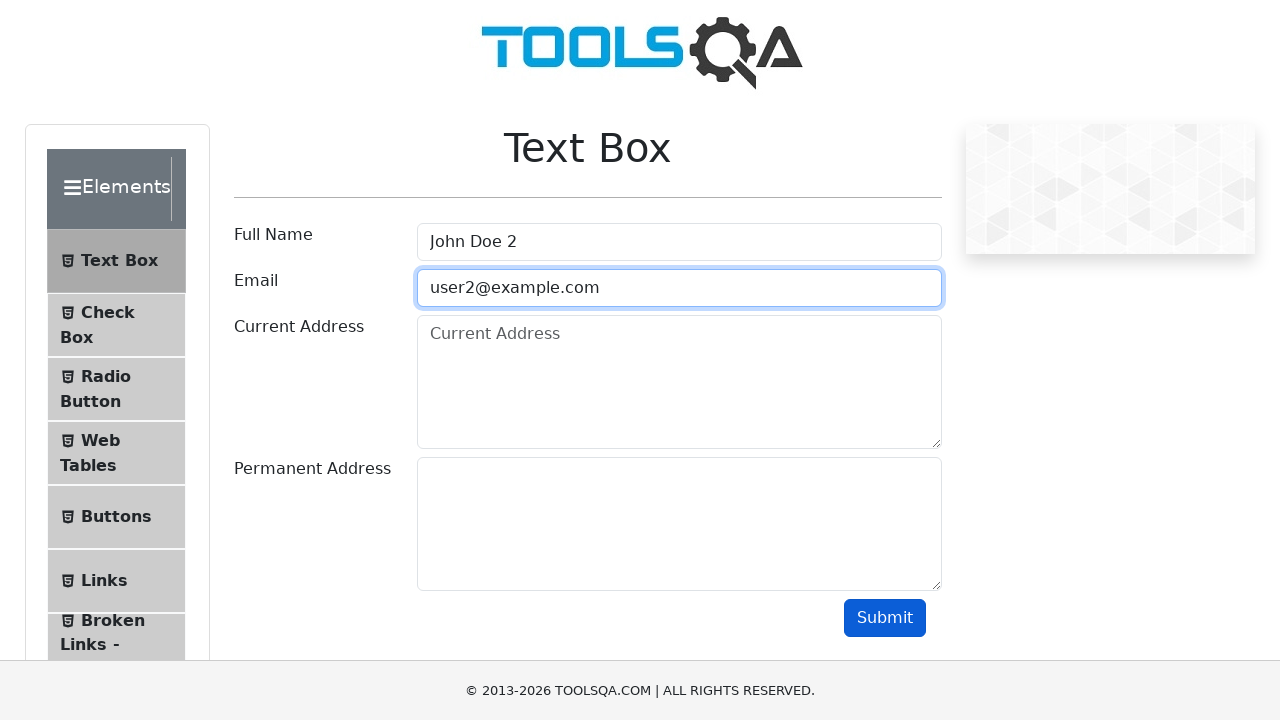

Cleared Current Address field for submission 2 on #currentAddress
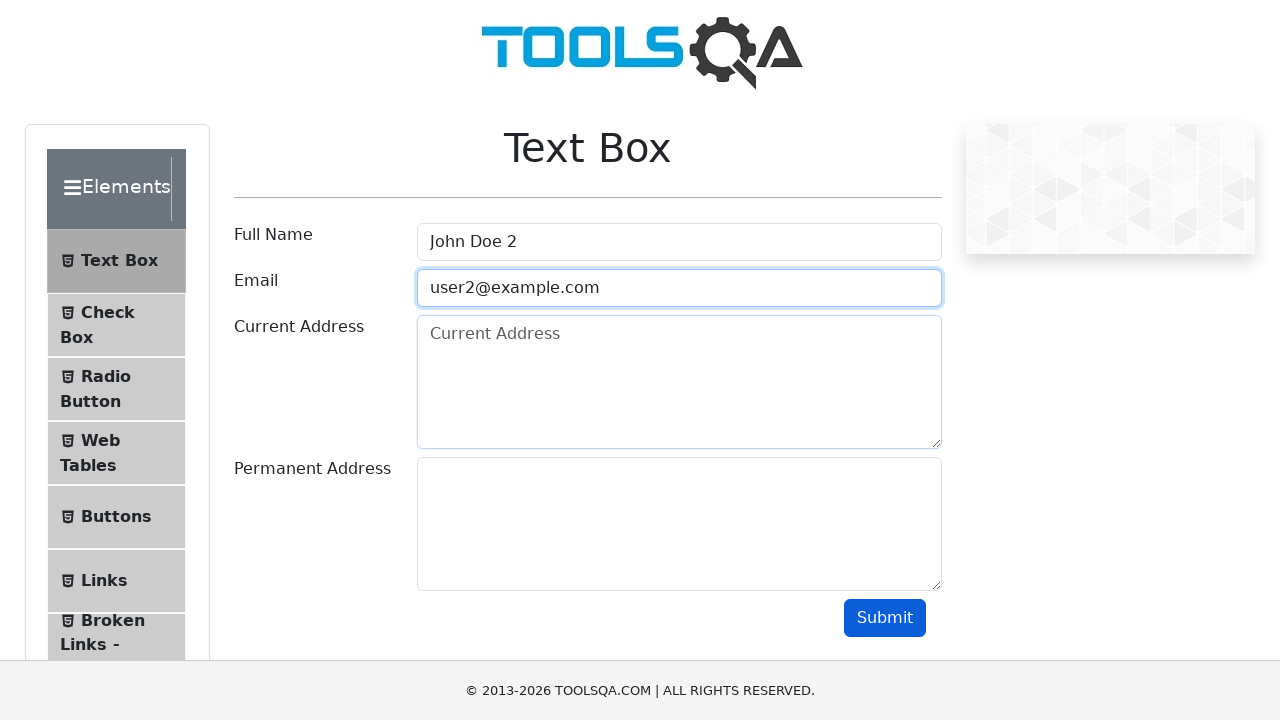

Filled Current Address field with '223 Main Street, Apt 2' on #currentAddress
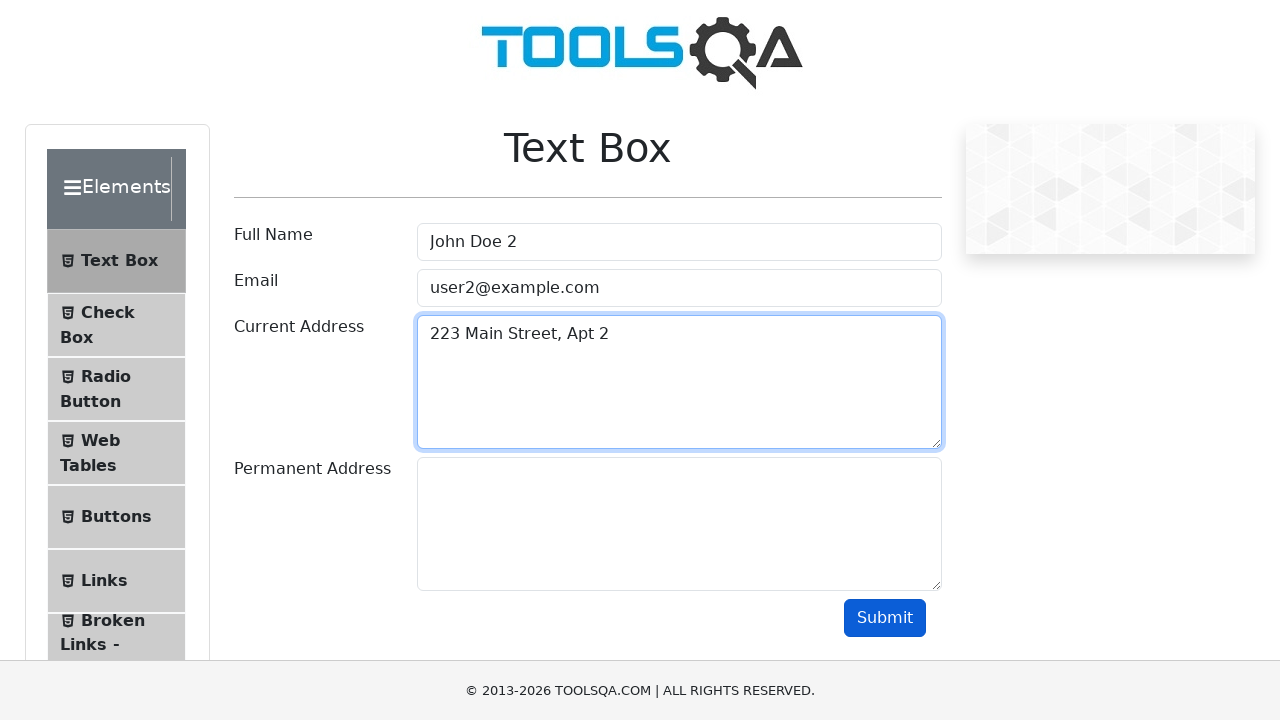

Cleared Permanent Address field for submission 2 on #permanentAddress
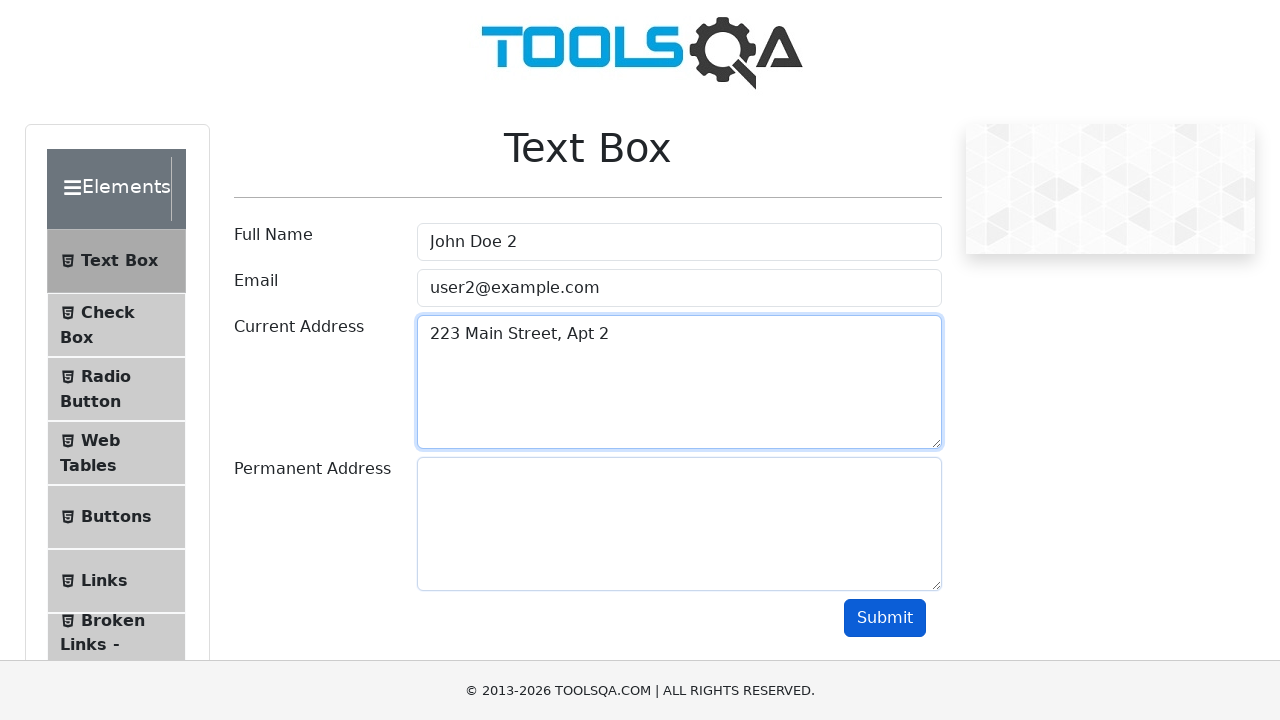

Filled Permanent Address field with '245 Oak Avenue, Suite 2' on #permanentAddress
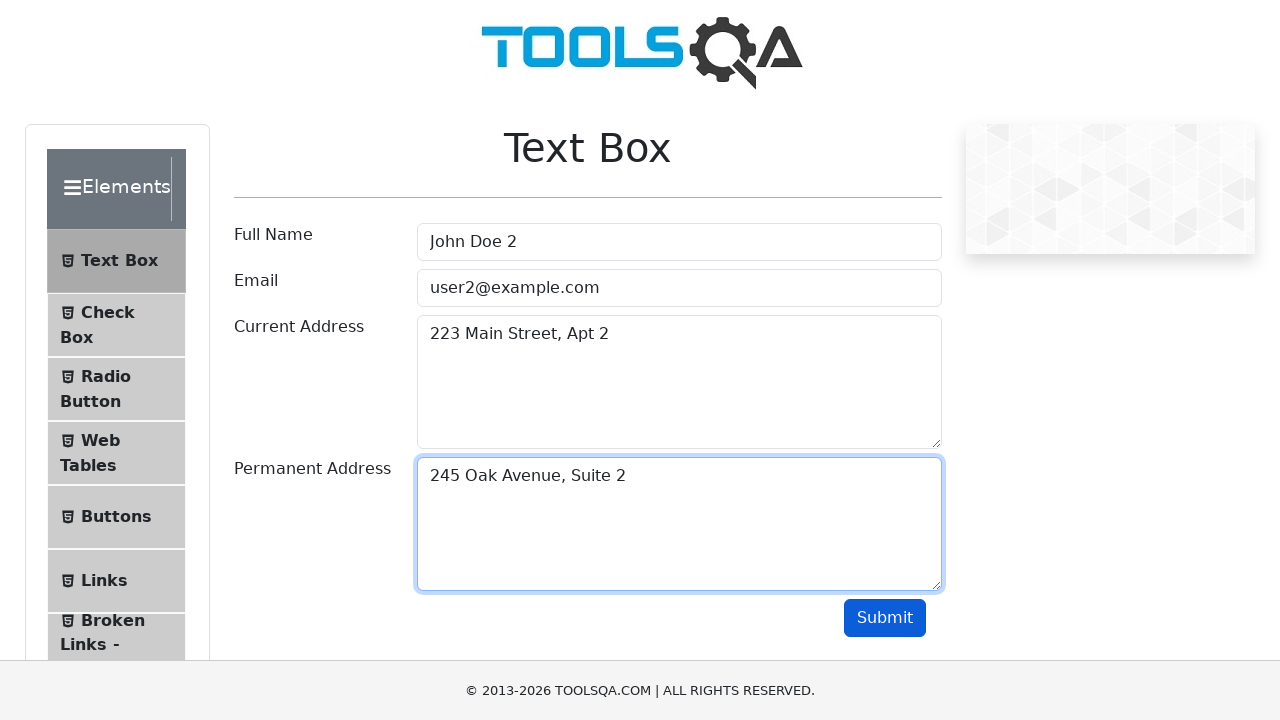

Clicked submit button for submission 2 at (885, 618) on #userForm #submit
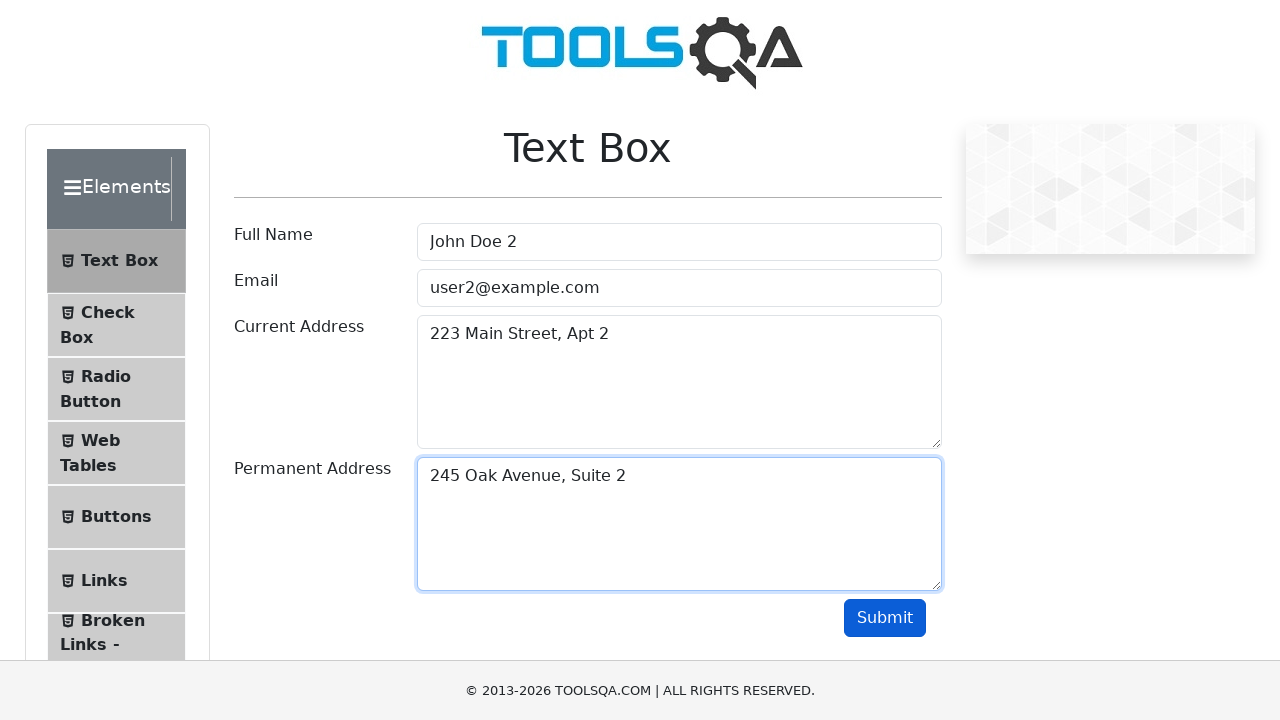

Waited 2 seconds for submission 2 to process
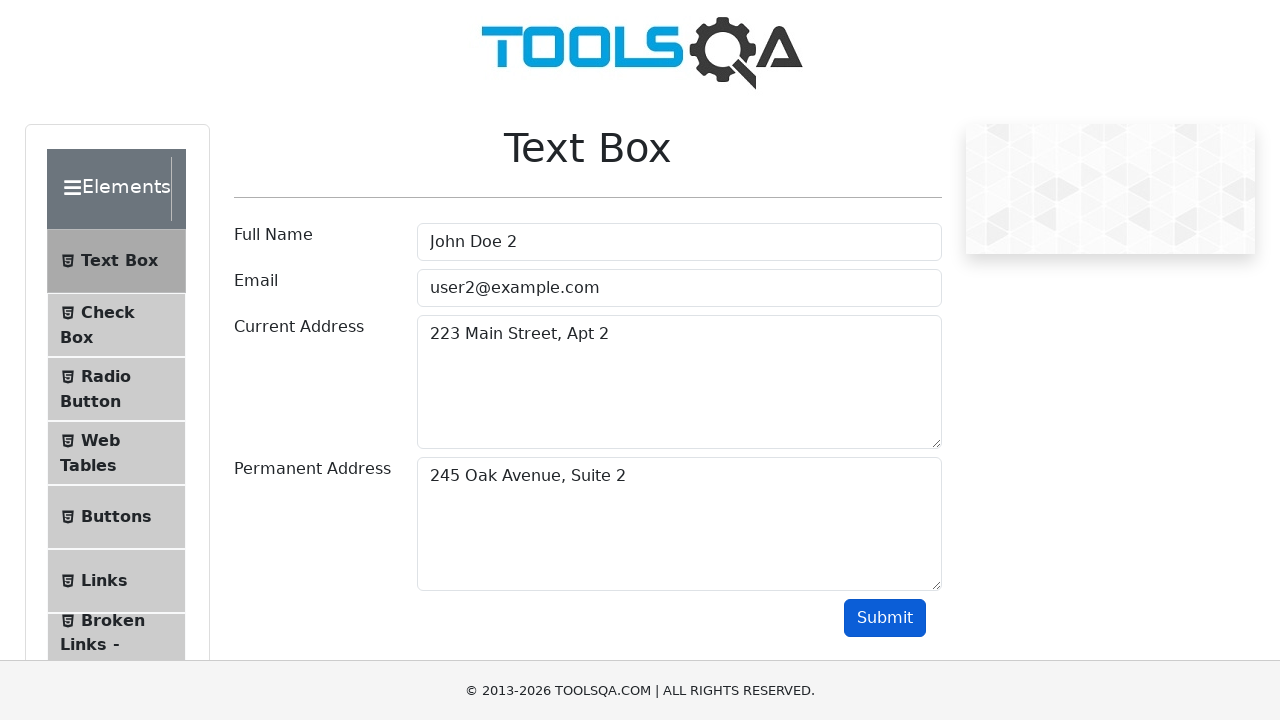

Refreshed page for next submission iteration
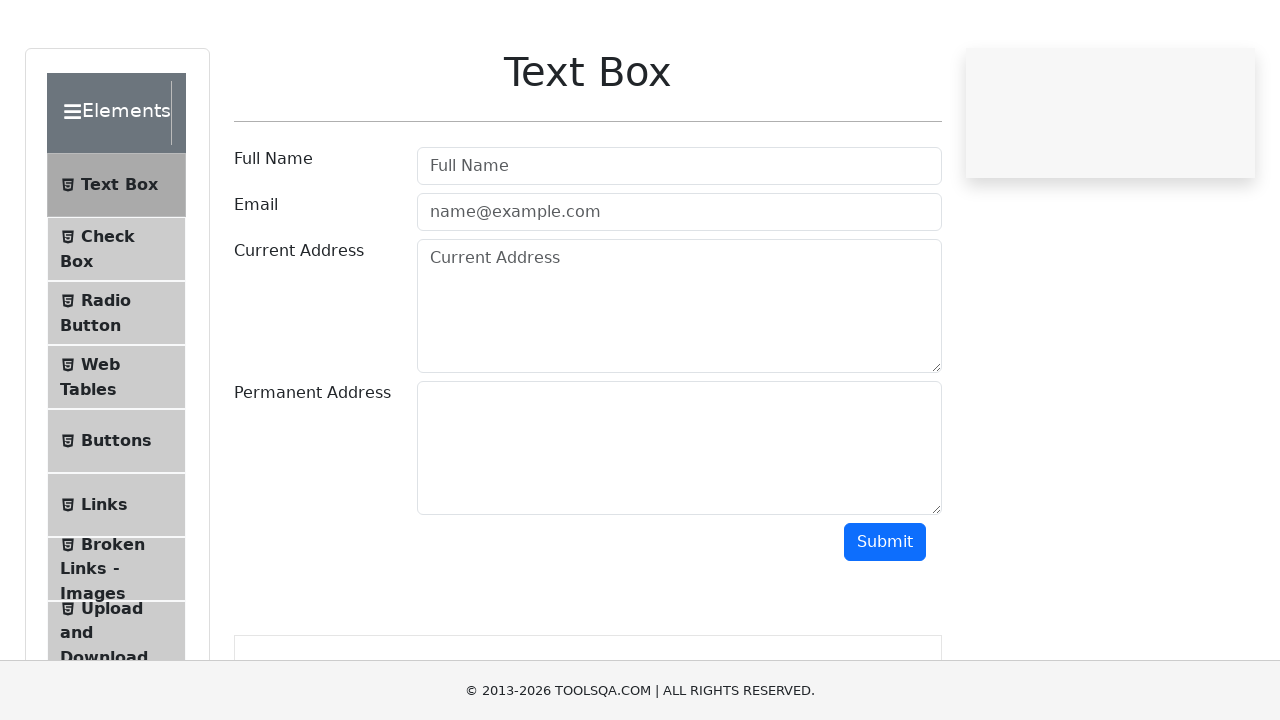

Cleared Full Name field for submission 3 on #userName
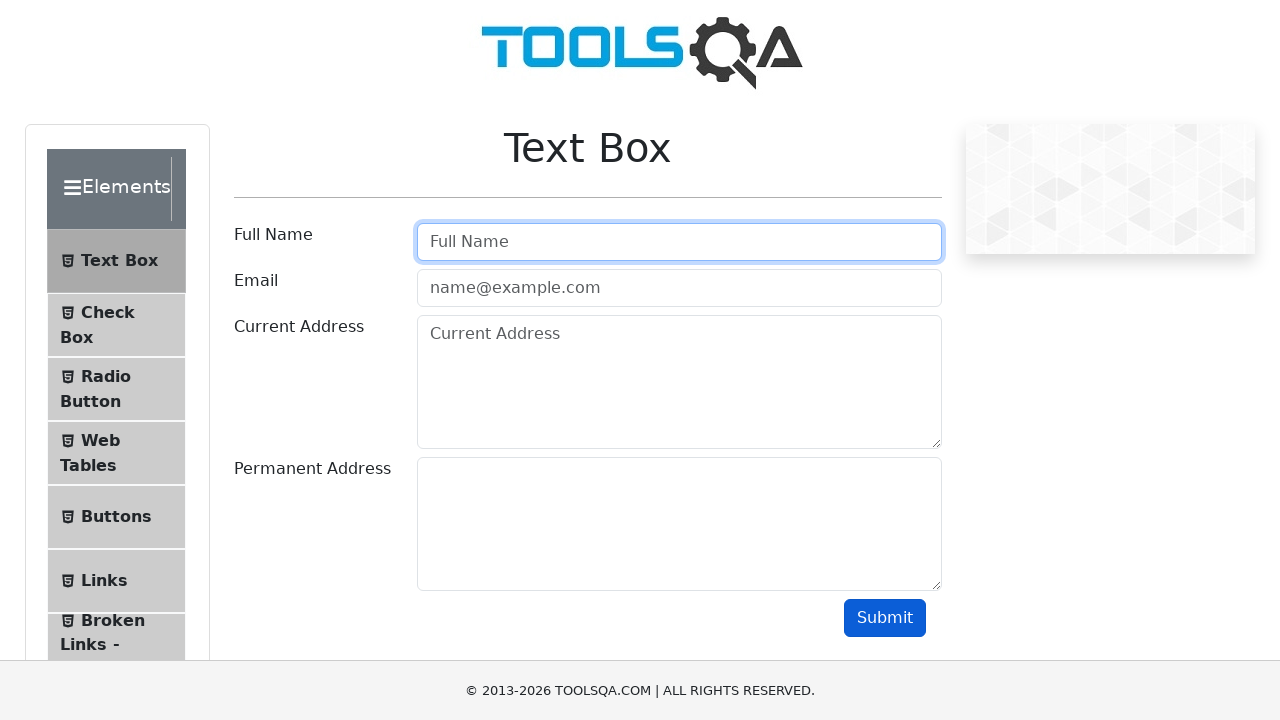

Filled Full Name field with 'John Doe 3' on #userName
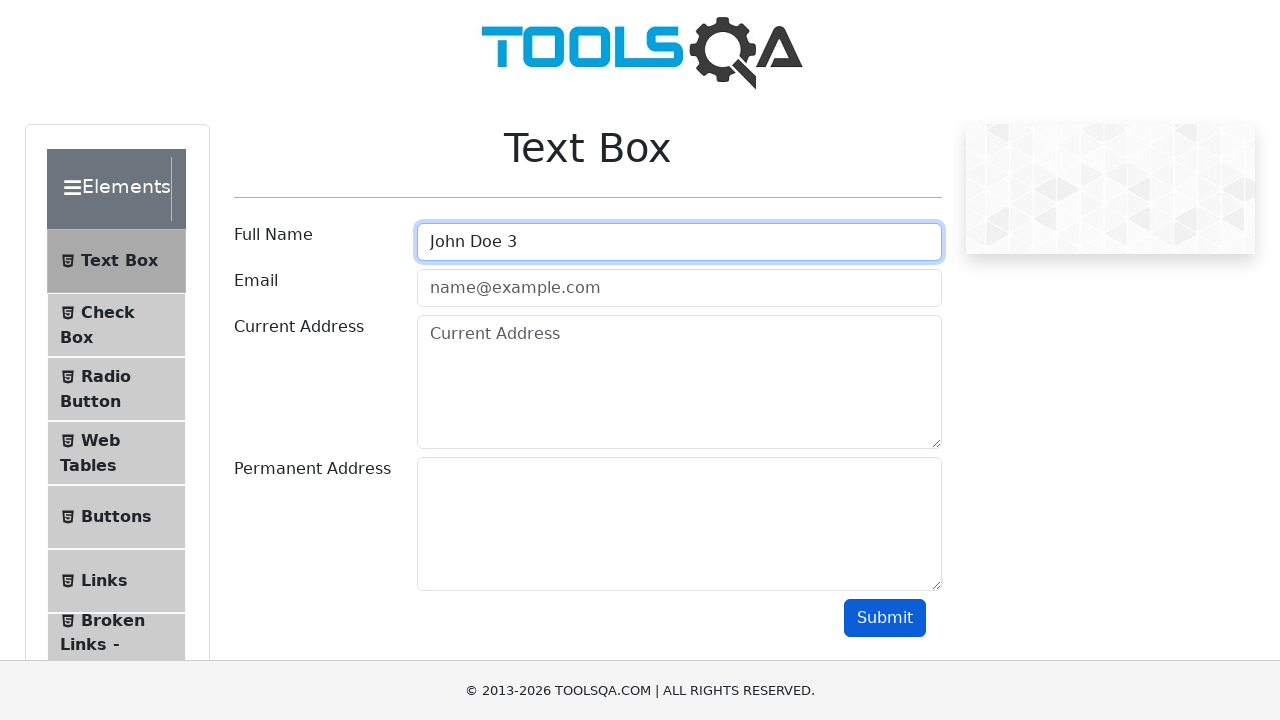

Cleared Email field for submission 3 on #userEmail
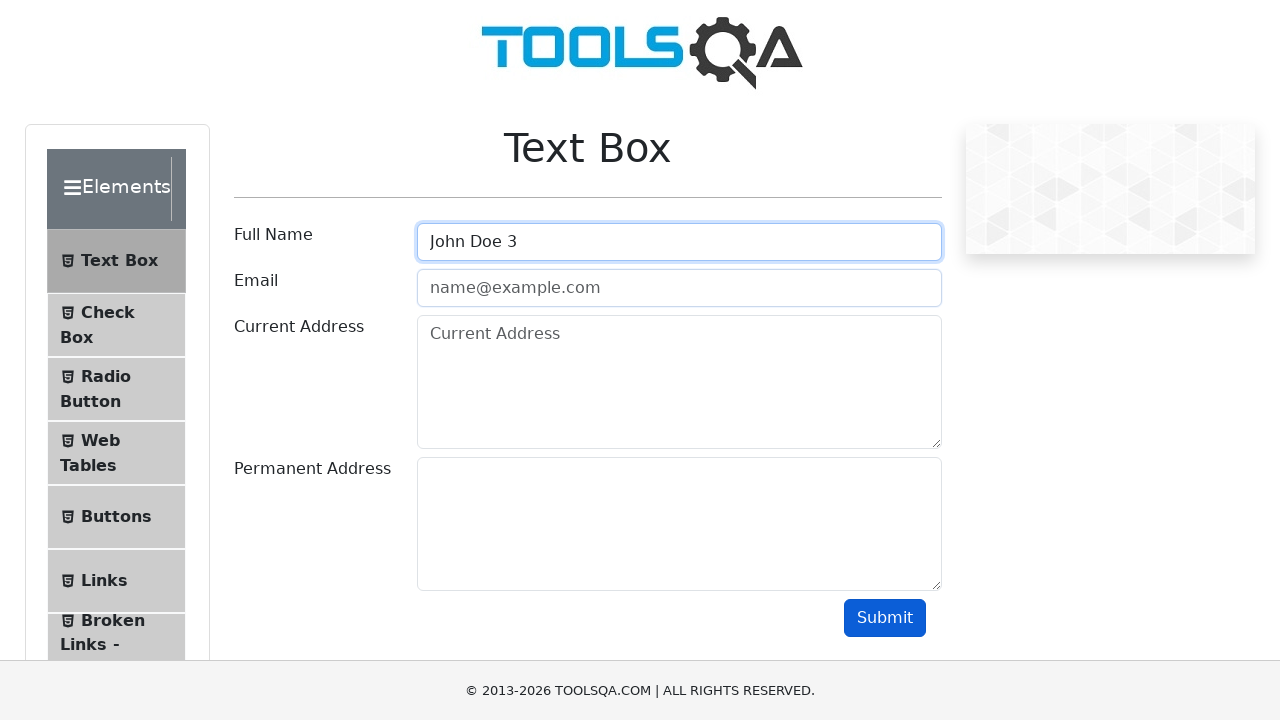

Filled Email field with 'user3@example.com' on #userEmail
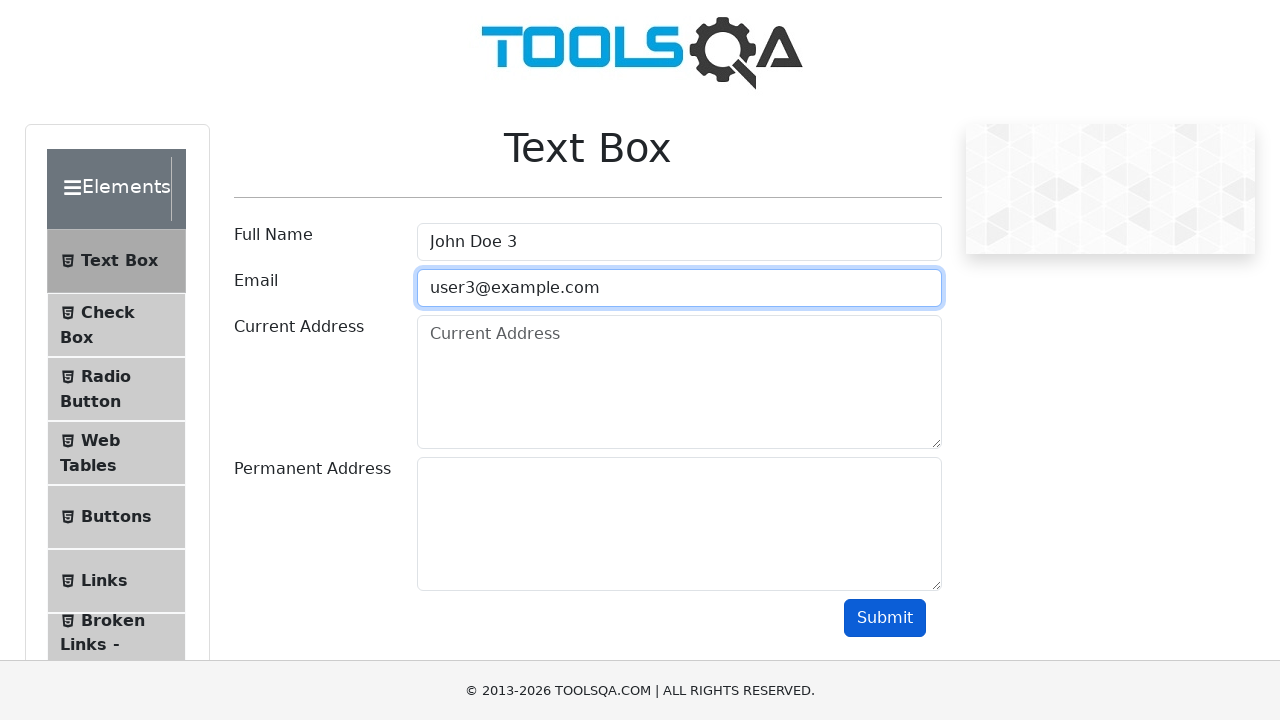

Cleared Current Address field for submission 3 on #currentAddress
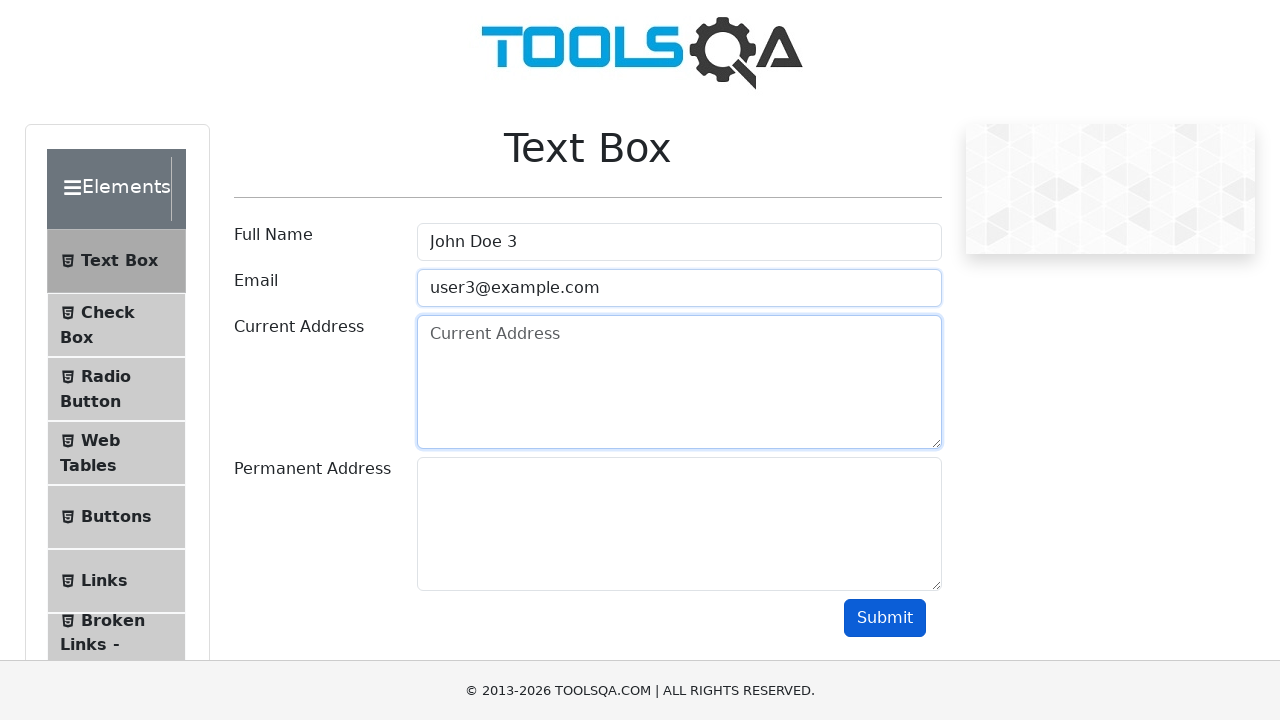

Filled Current Address field with '323 Main Street, Apt 3' on #currentAddress
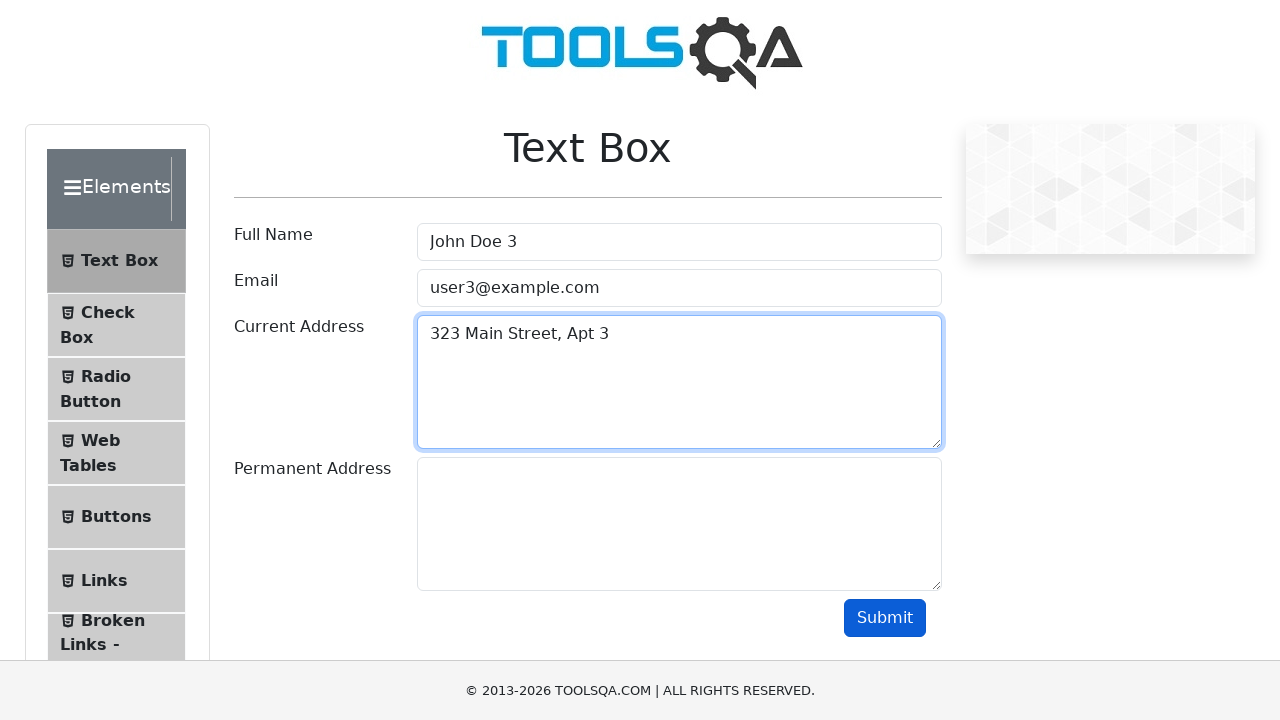

Cleared Permanent Address field for submission 3 on #permanentAddress
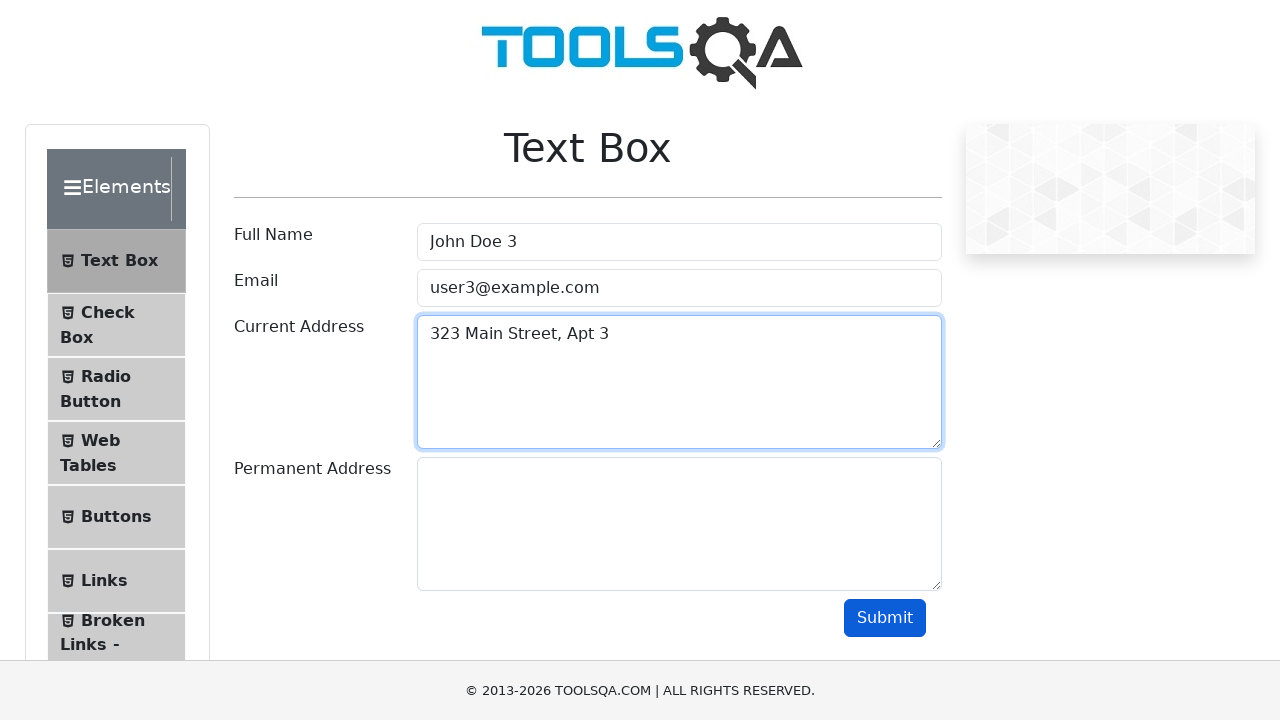

Filled Permanent Address field with '345 Oak Avenue, Suite 3' on #permanentAddress
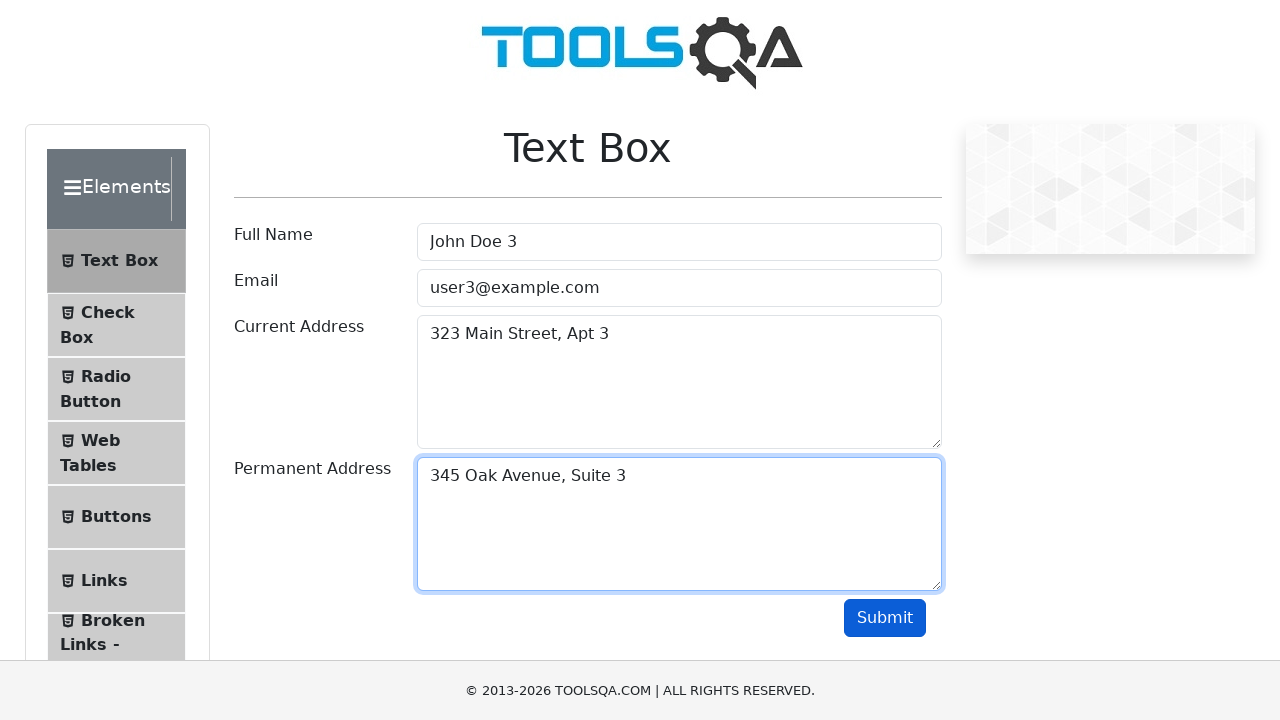

Clicked submit button for submission 3 at (885, 618) on #userForm #submit
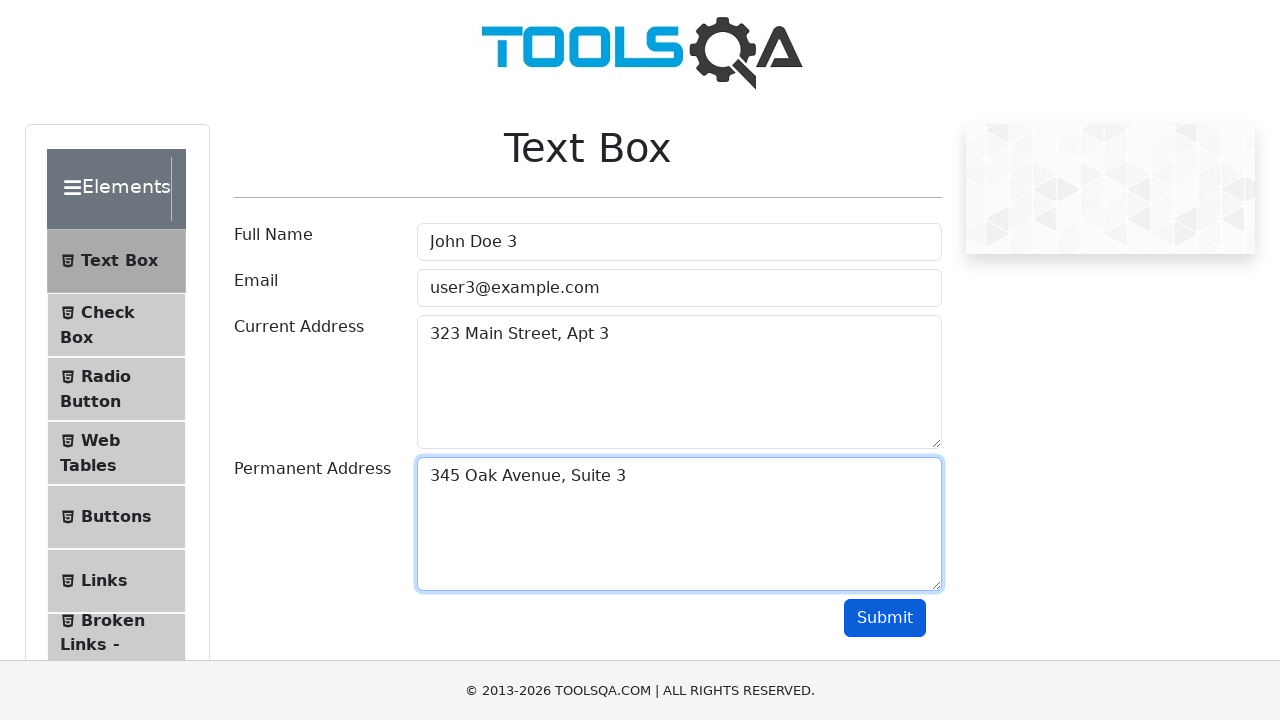

Waited 2 seconds for submission 3 to process
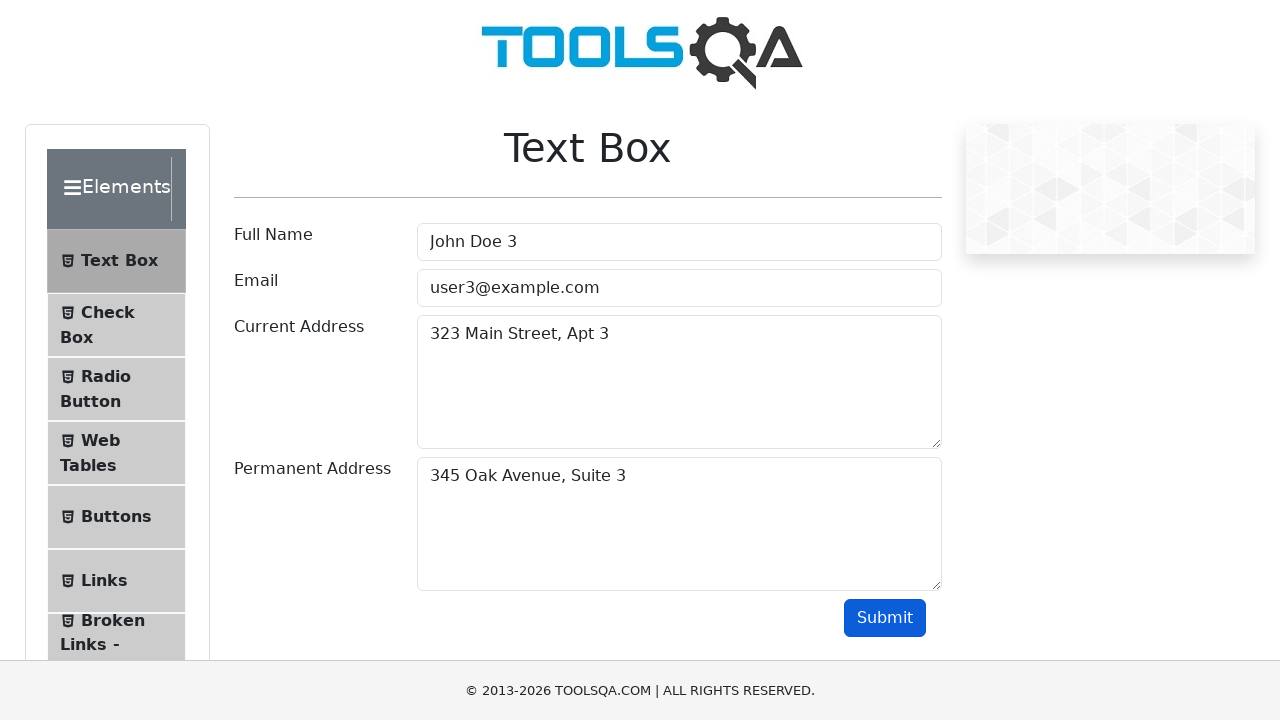

Refreshed page for next submission iteration
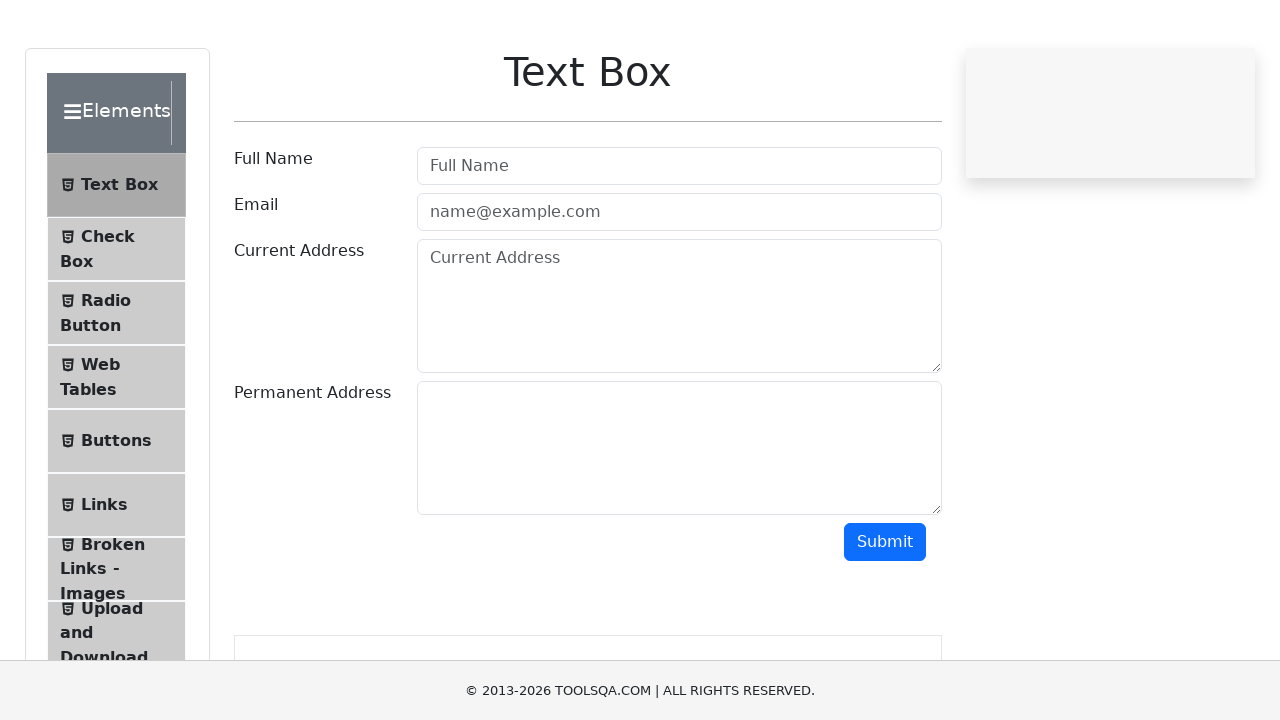

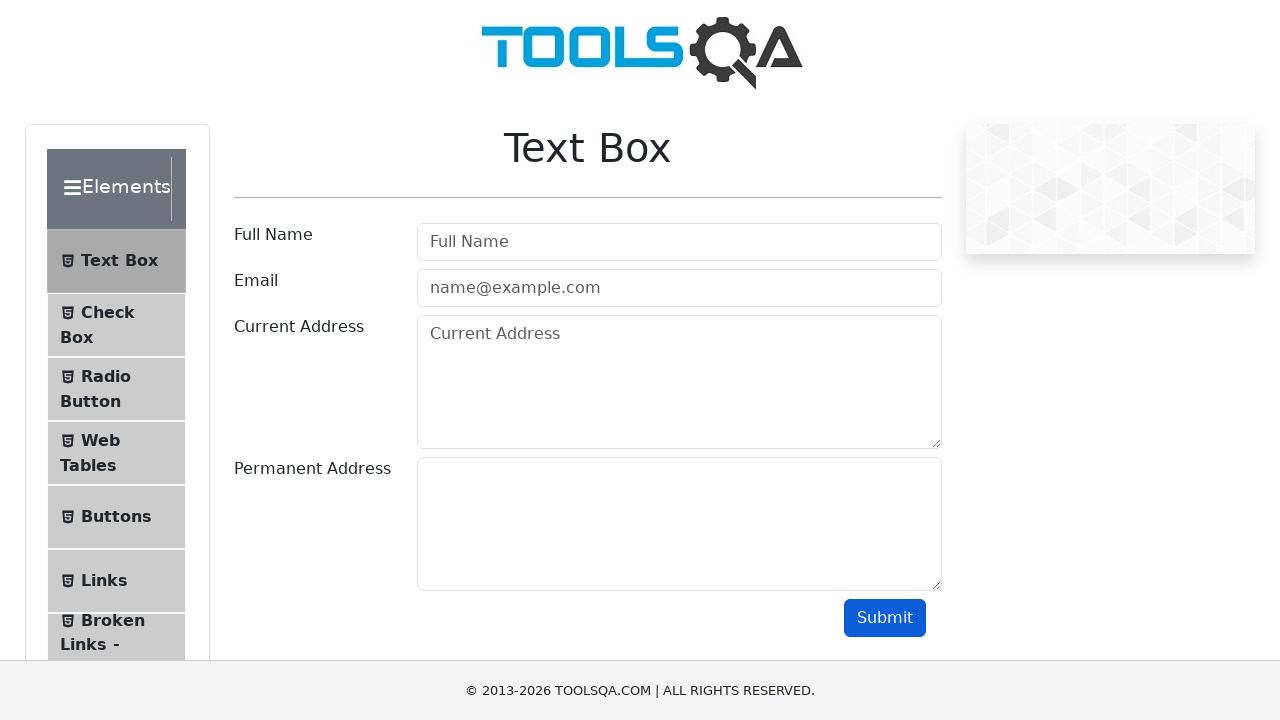